Tests moving a range slider by a specific pixel offset (30 pixels) on the W3Schools slider demo page

Starting URL: https://www.w3schools.com/howto/howto_js_rangeslider.asp

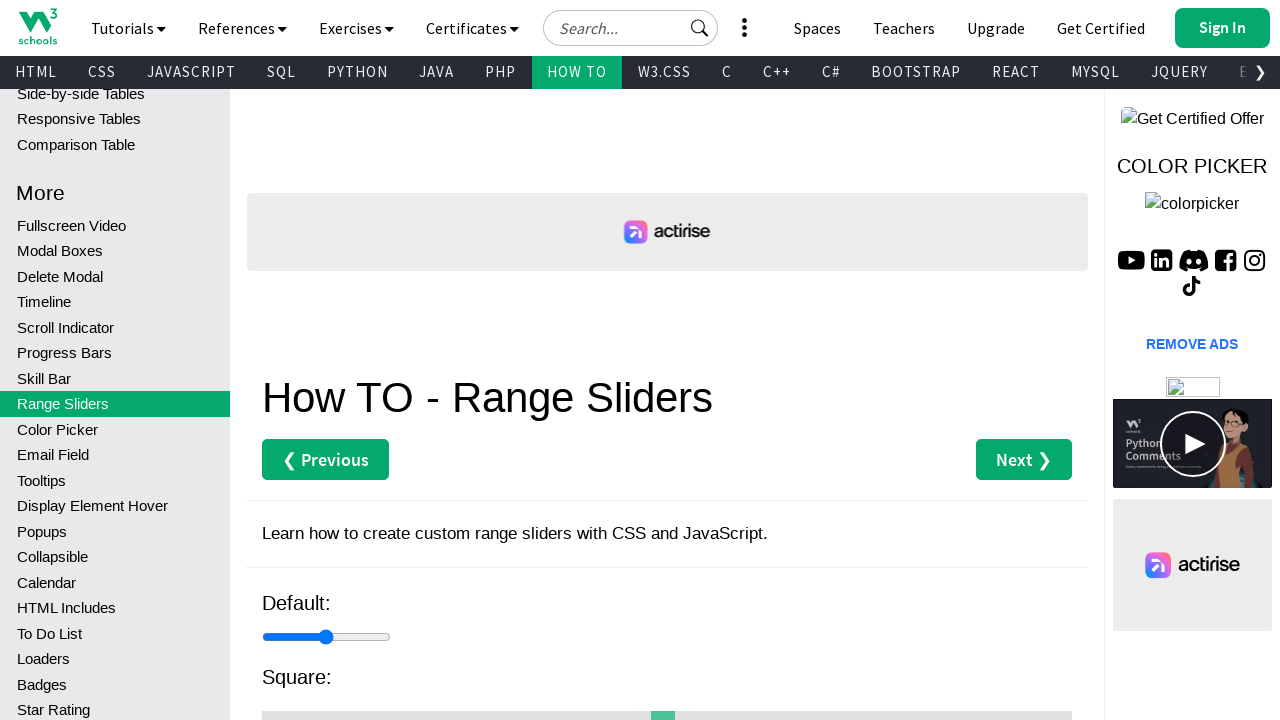

Navigated to W3Schools slider demo page
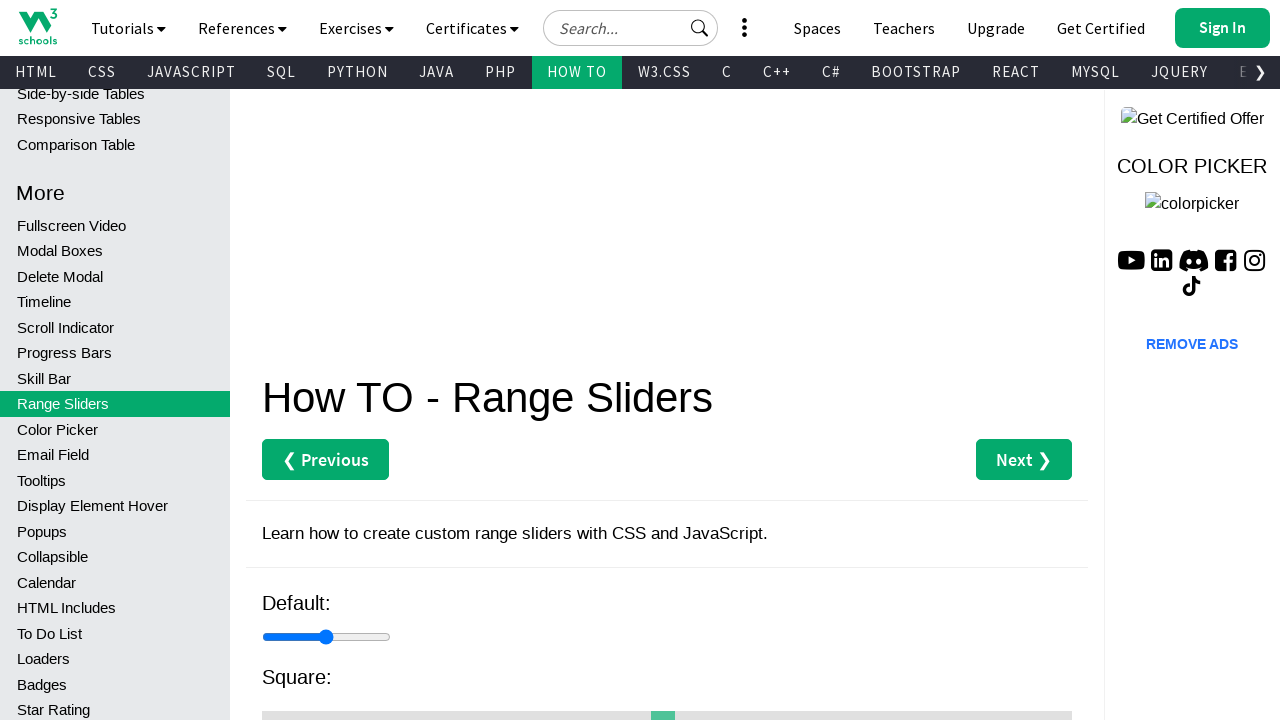

Located slider element with id='id2'
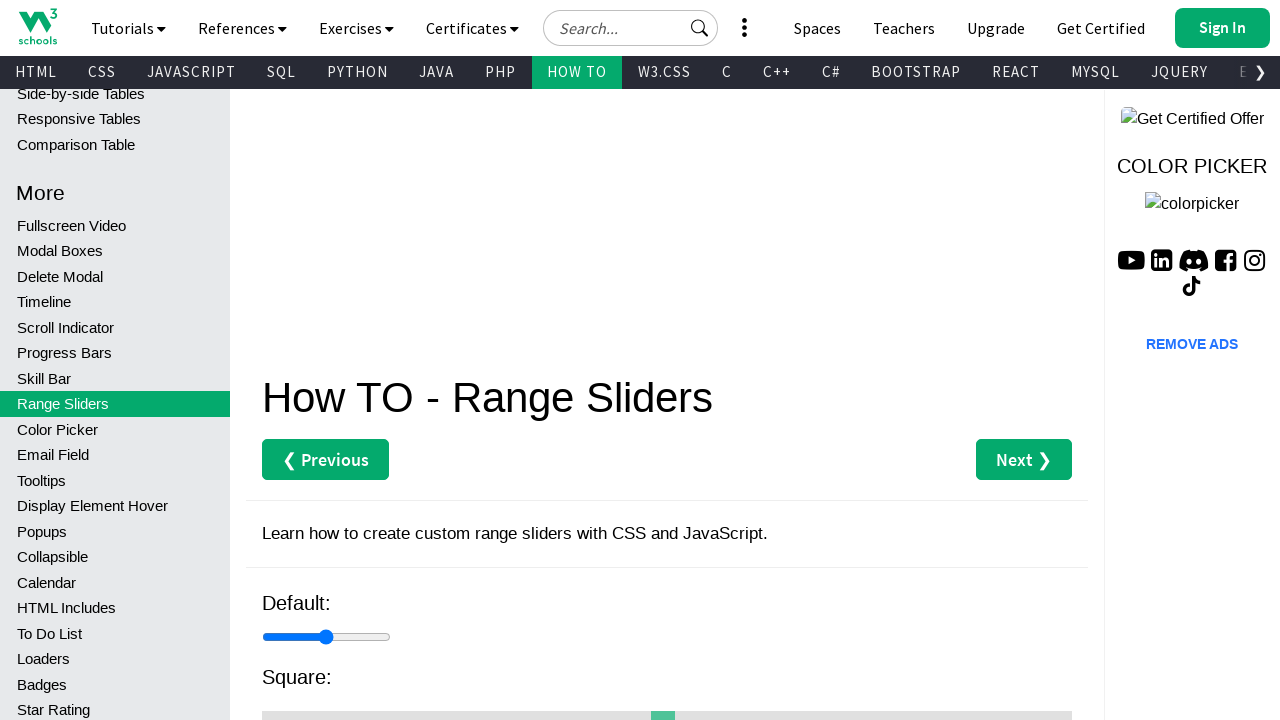

Slider element is now visible
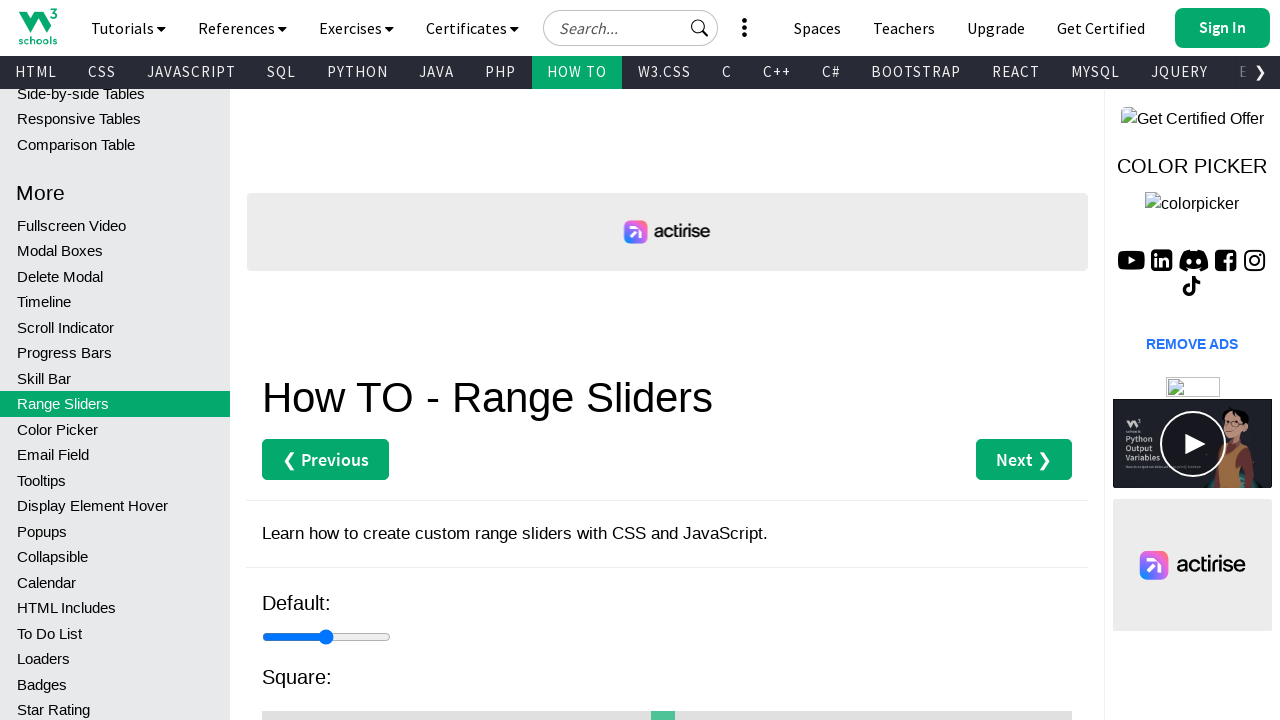

Retrieved slider bounding box coordinates
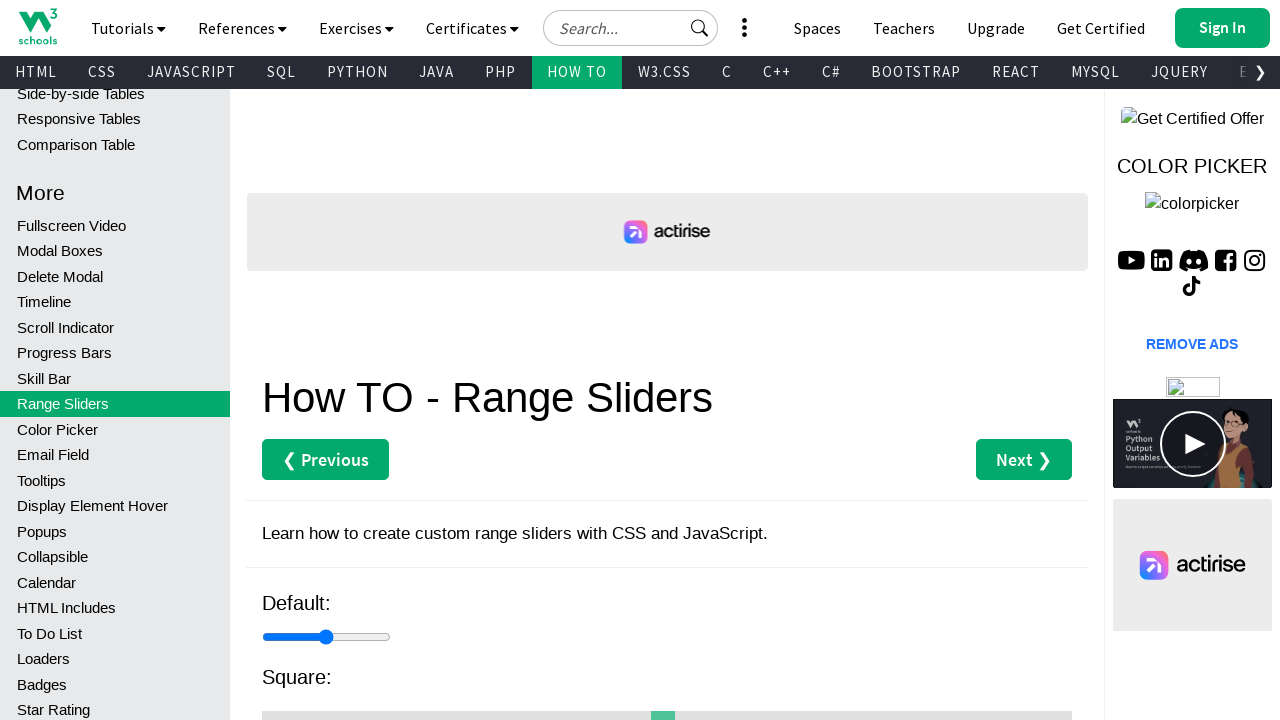

Moved mouse to center of slider at (667, 723)
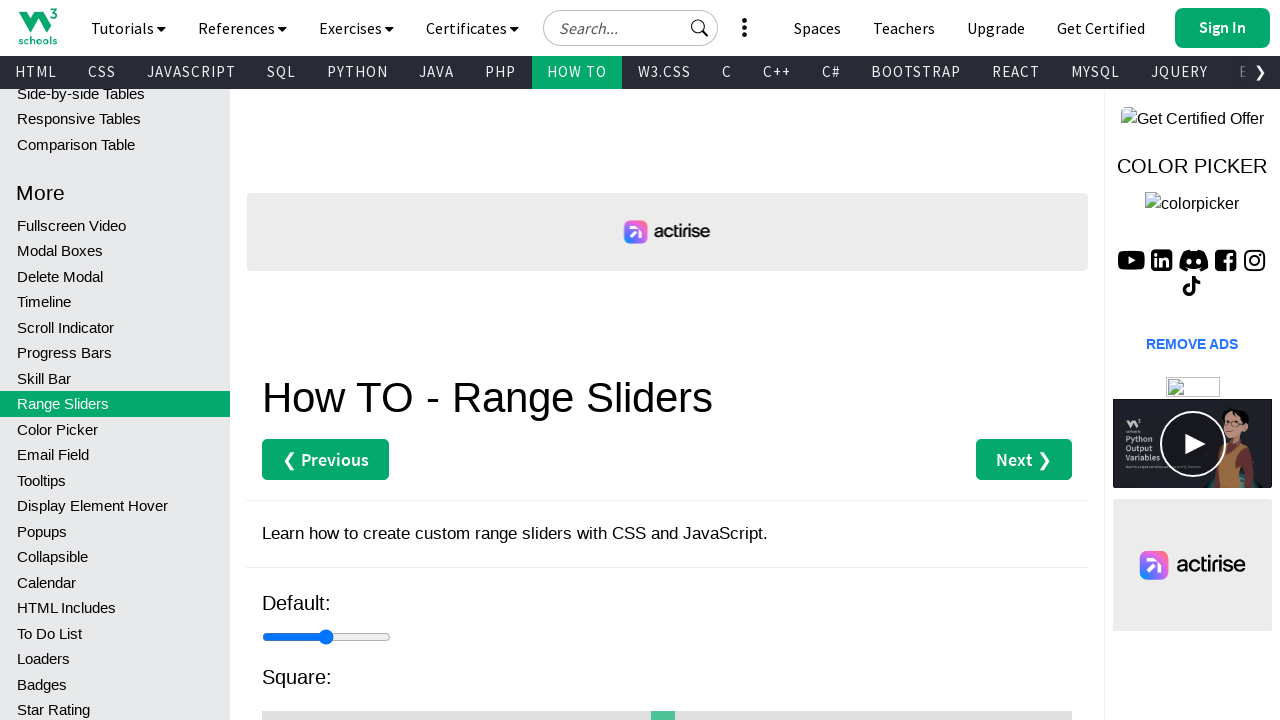

Pressed mouse button down on slider at (667, 723)
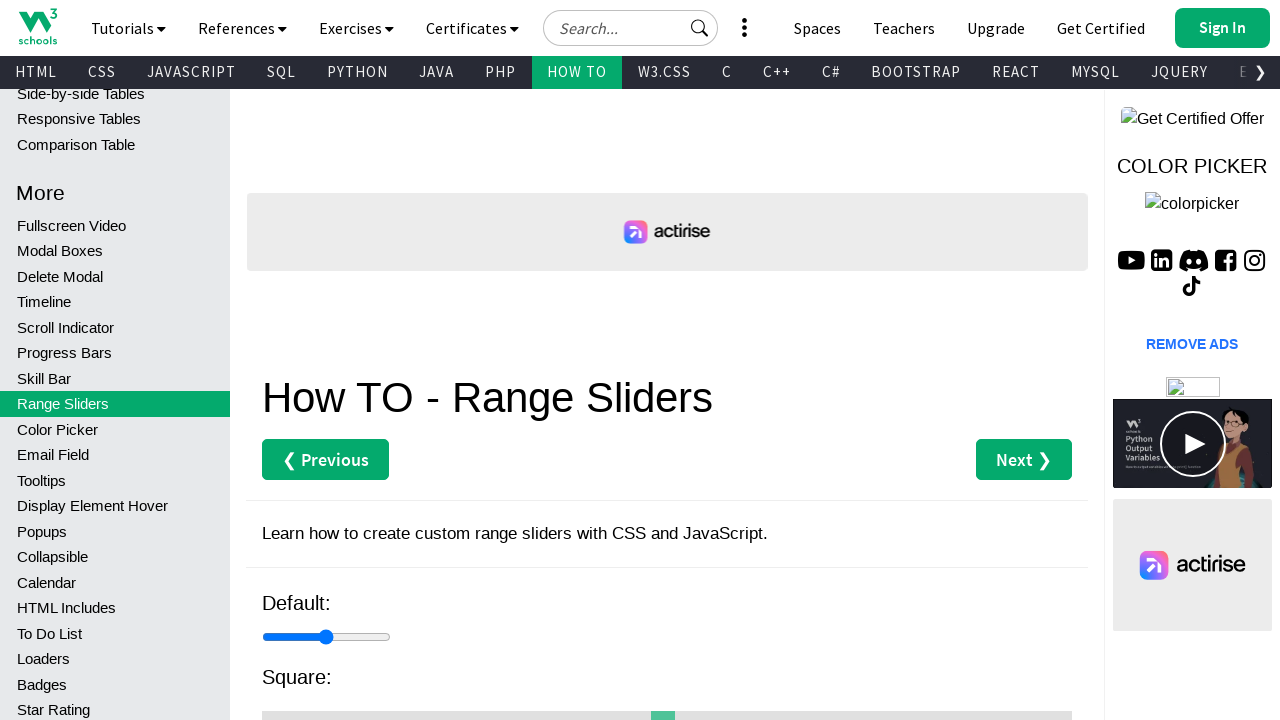

Dragged slider 30 pixels to the right at (697, 723)
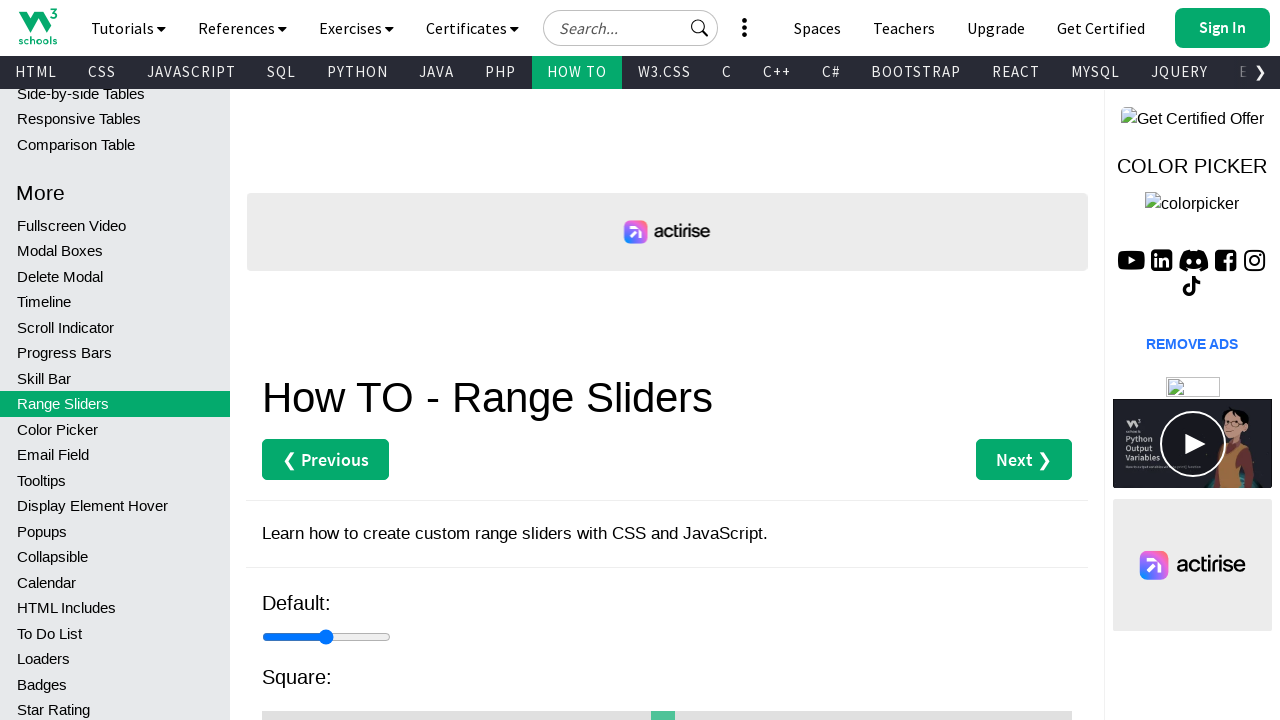

Released mouse button, slider drag operation completed at (697, 723)
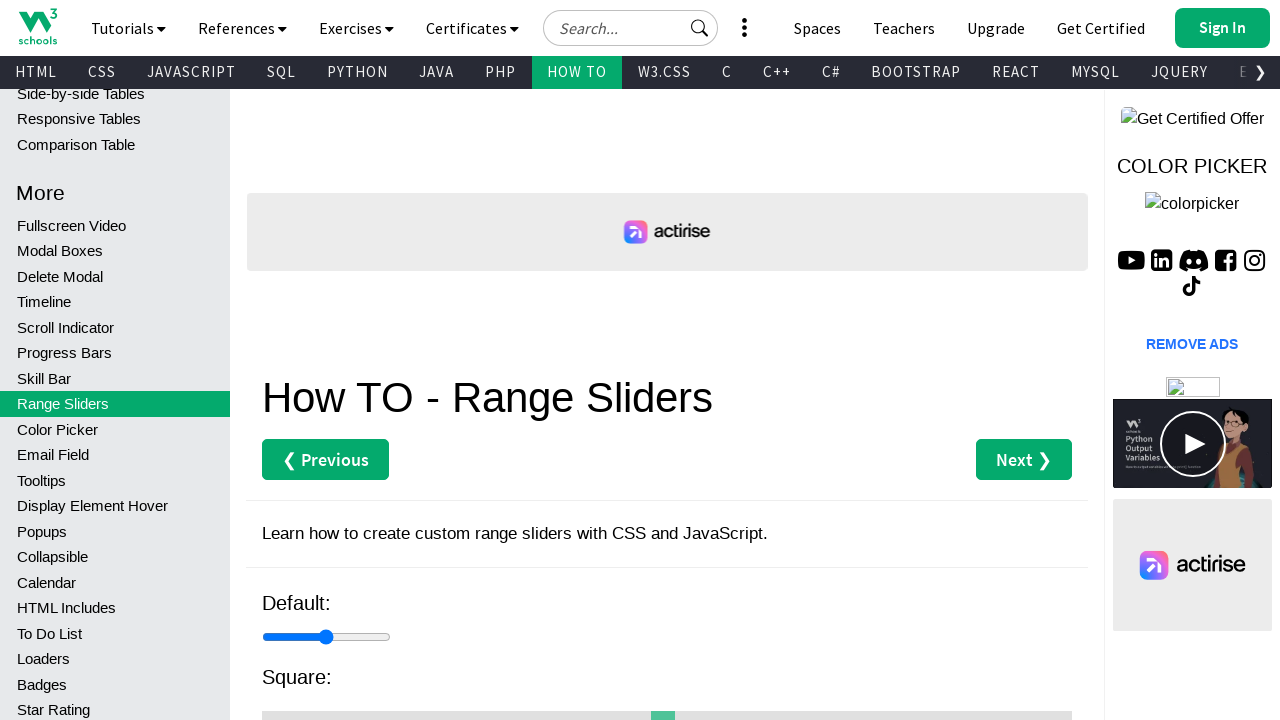

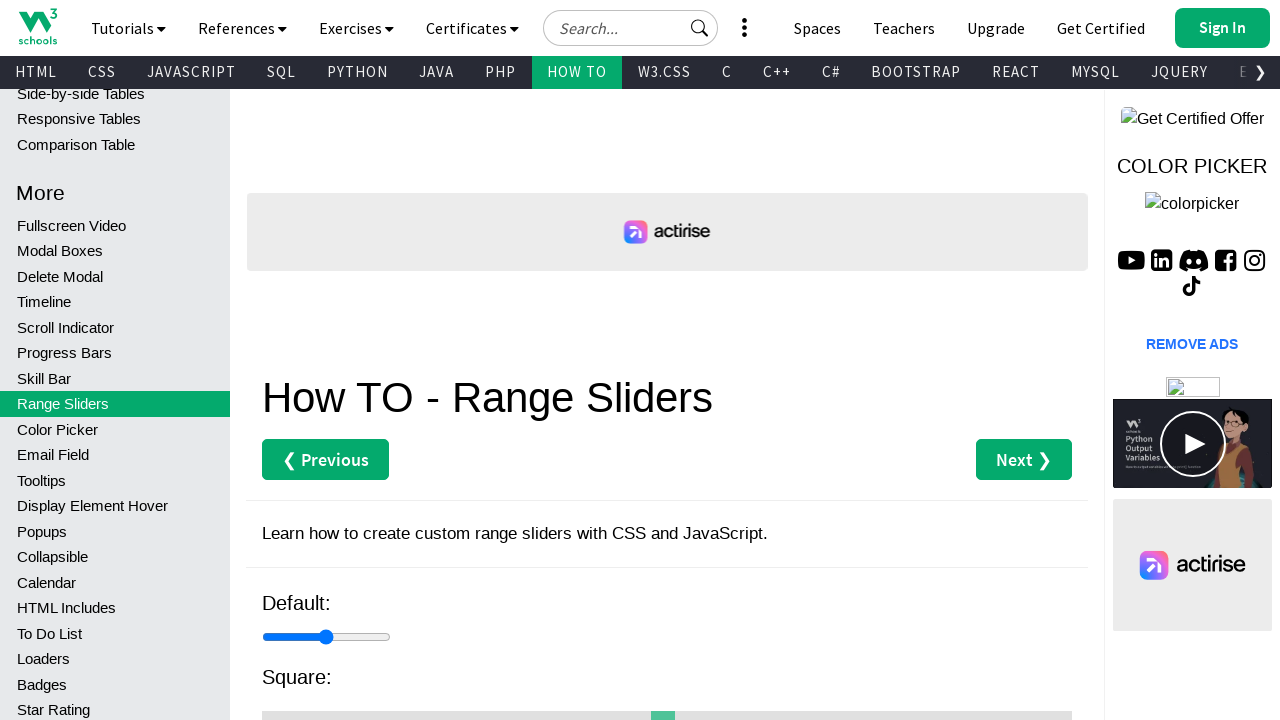